Tests radio button functionality by selecting a radio button and verifying its selection state

Starting URL: https://rahulshettyacademy.com/AutomationPractice/

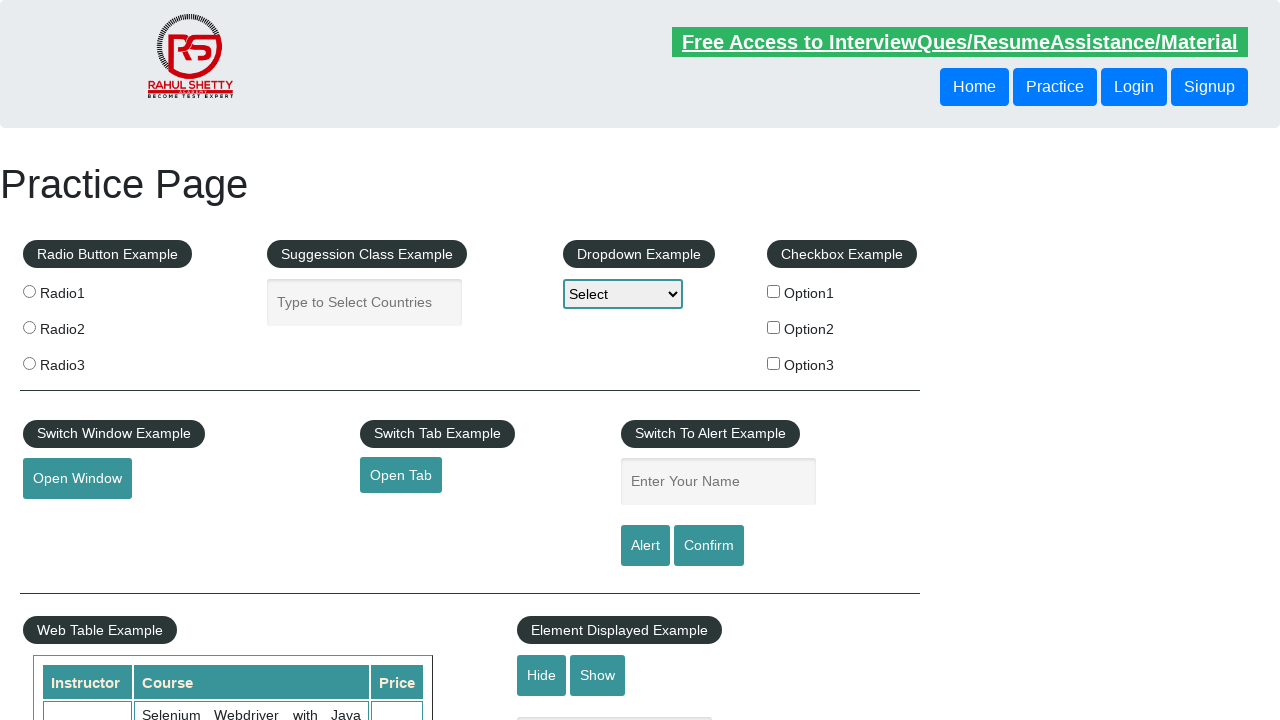

Clicked radio button 2 at (29, 327) on input[value='radio2']
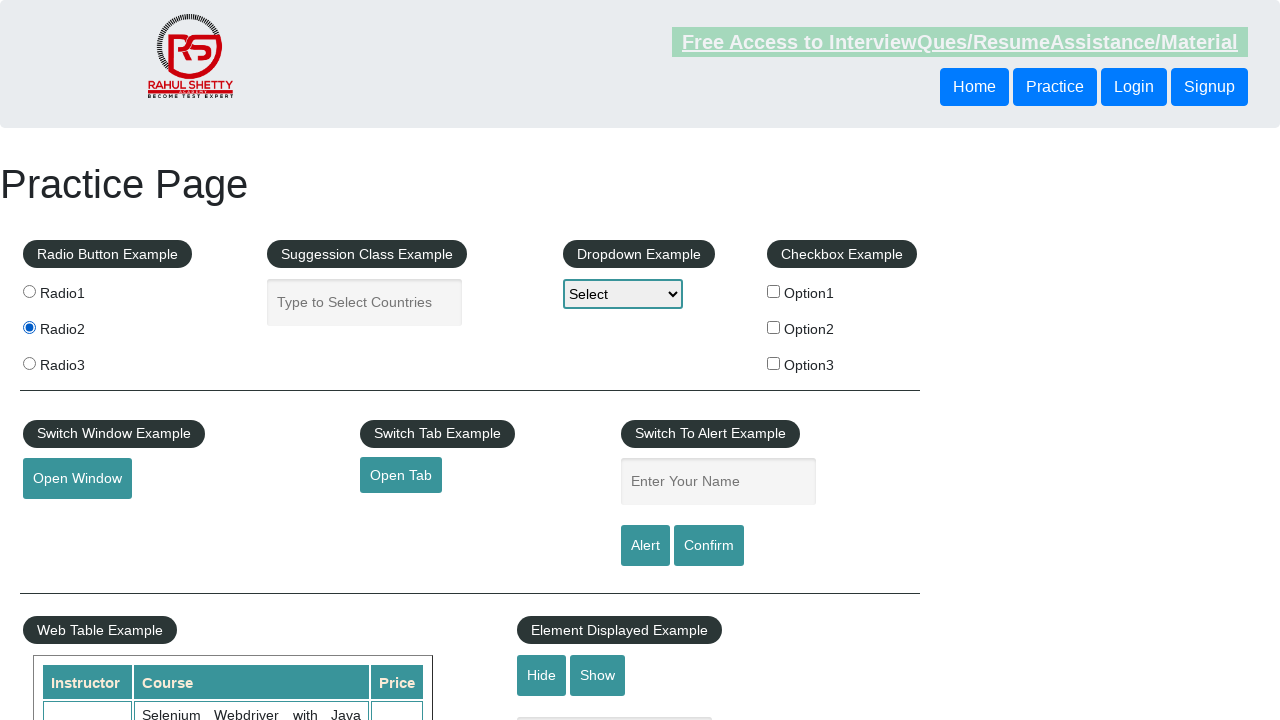

Verified radio button 2 selection state
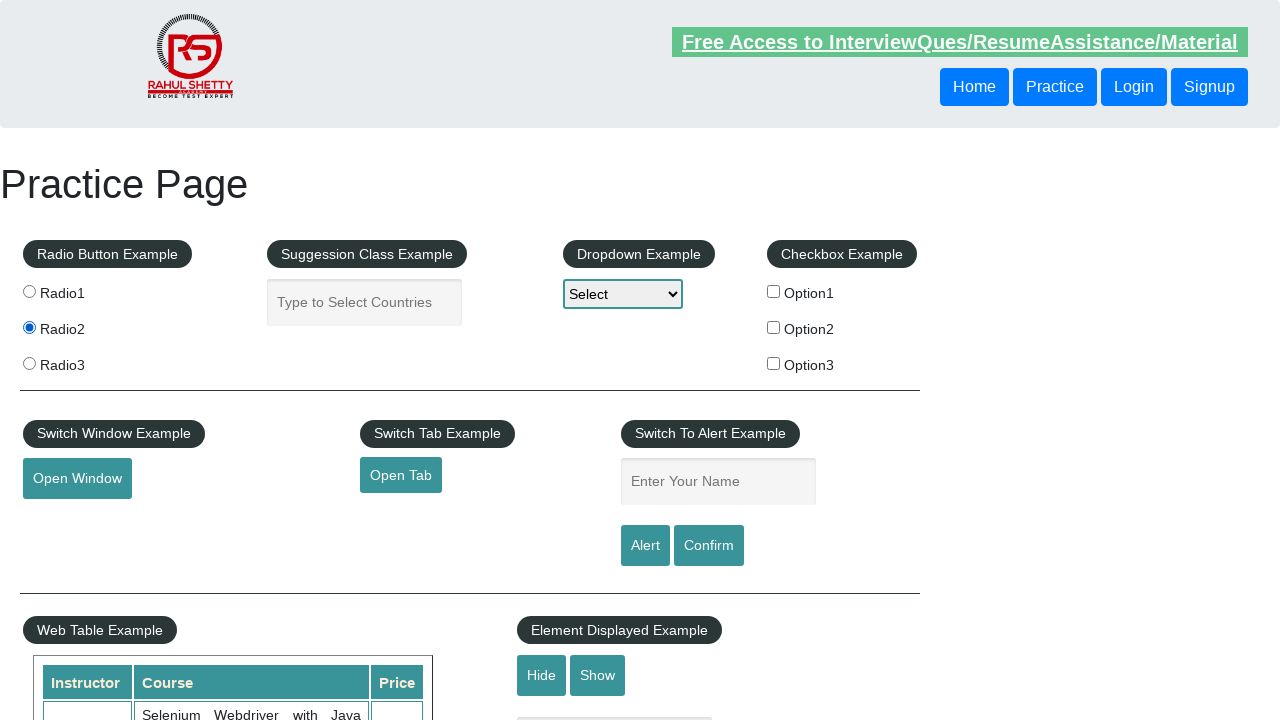

Located all 3 radio buttons on the page
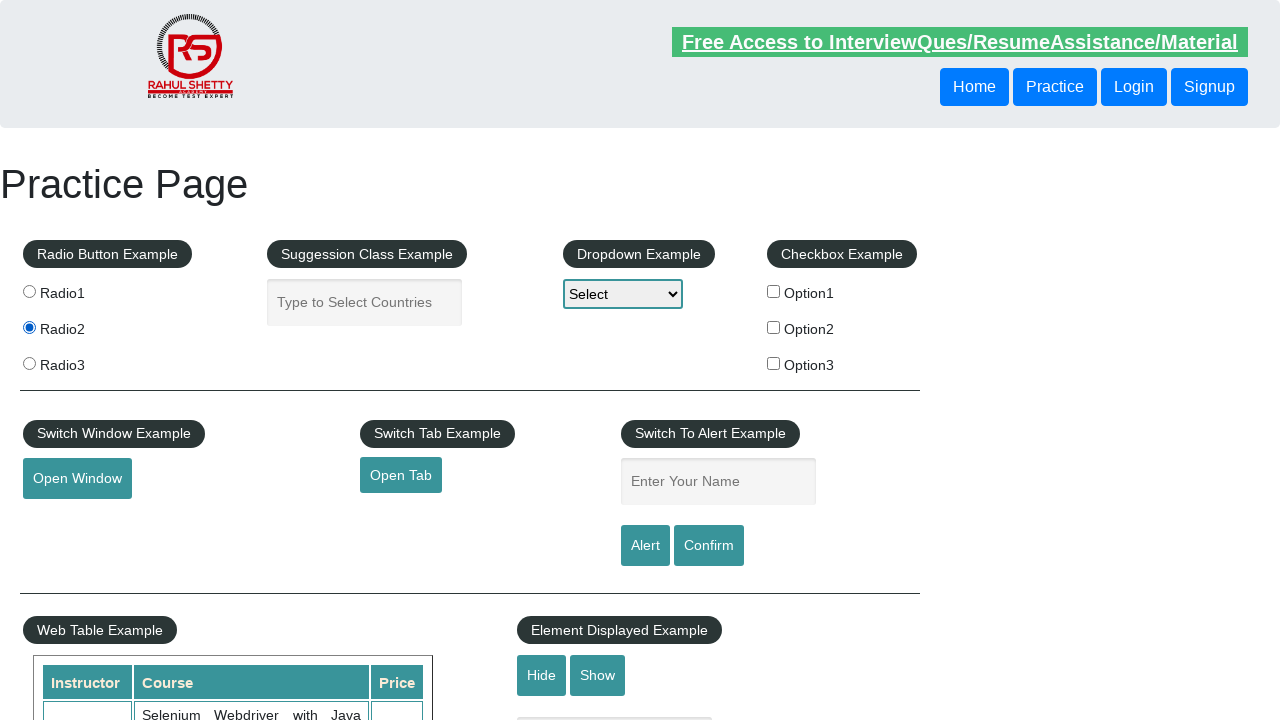

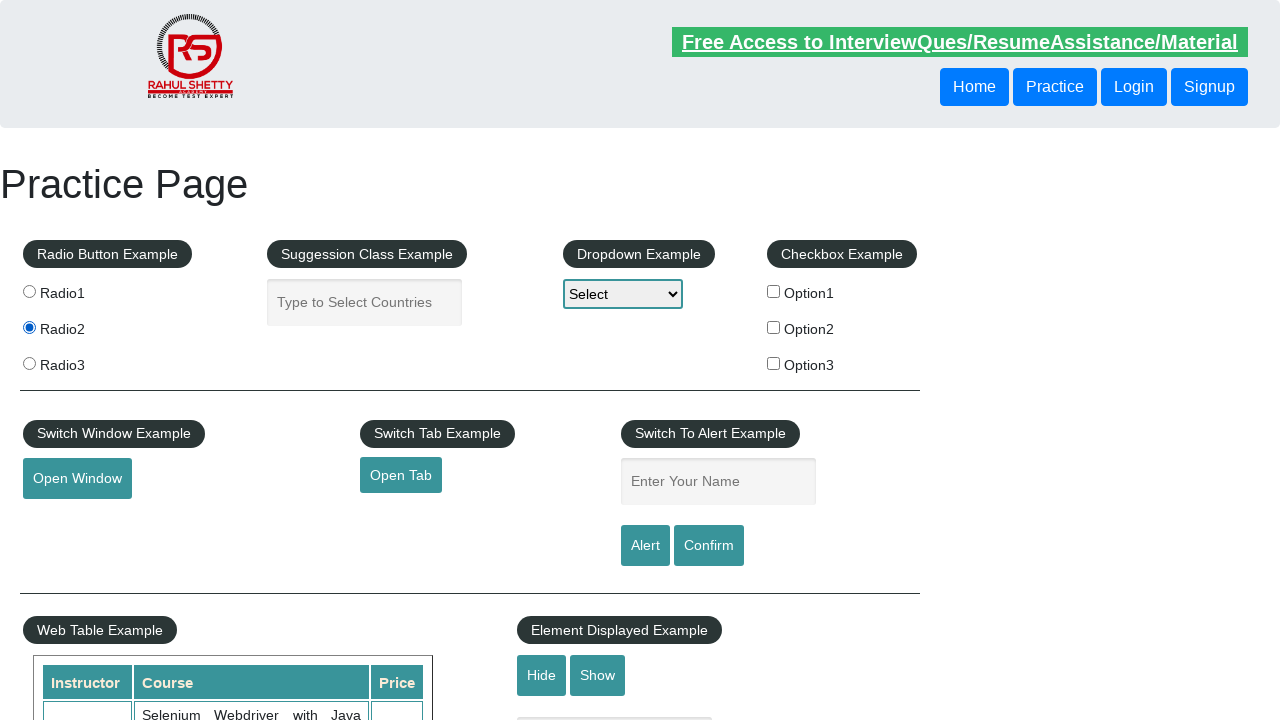